Tests dynamic loading functionality by clicking a start button and waiting for dynamically loaded content ("Hello World!") to appear

Starting URL: https://the-internet.herokuapp.com/dynamic_loading/1

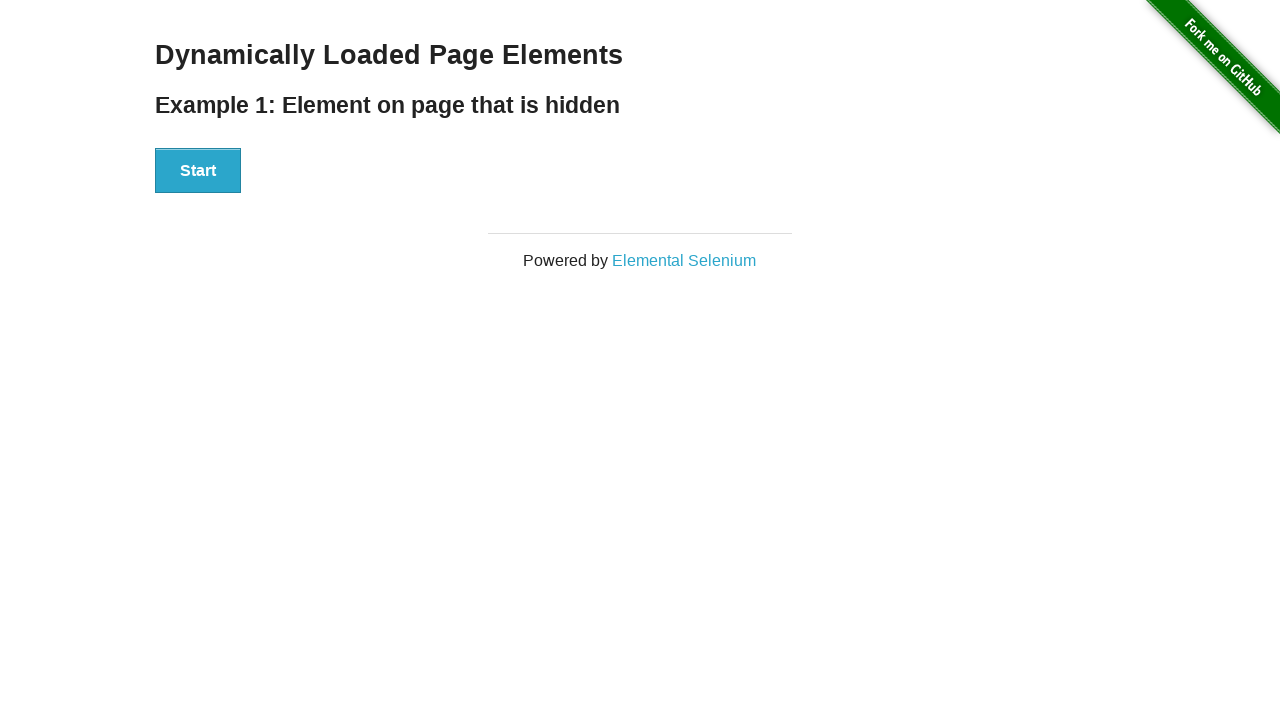

Clicked start button to trigger dynamic loading at (198, 171) on [id=start] button
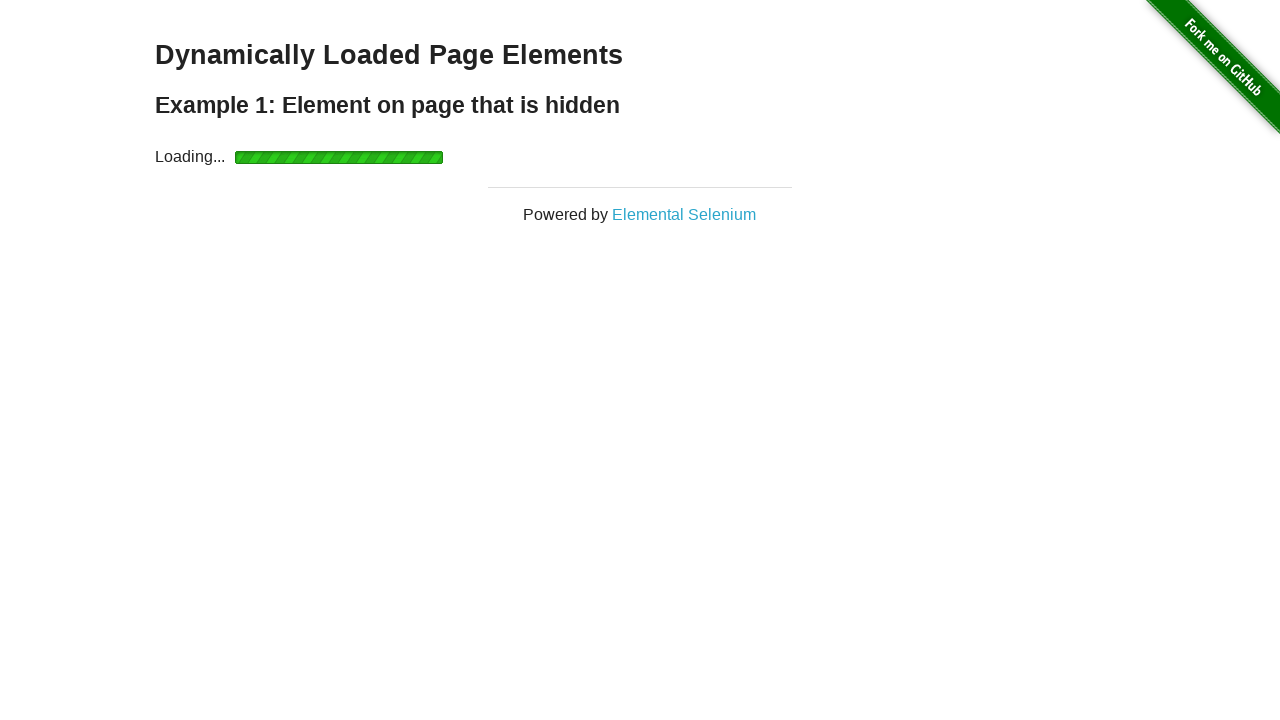

Waited for dynamically loaded 'Hello World!' text to appear
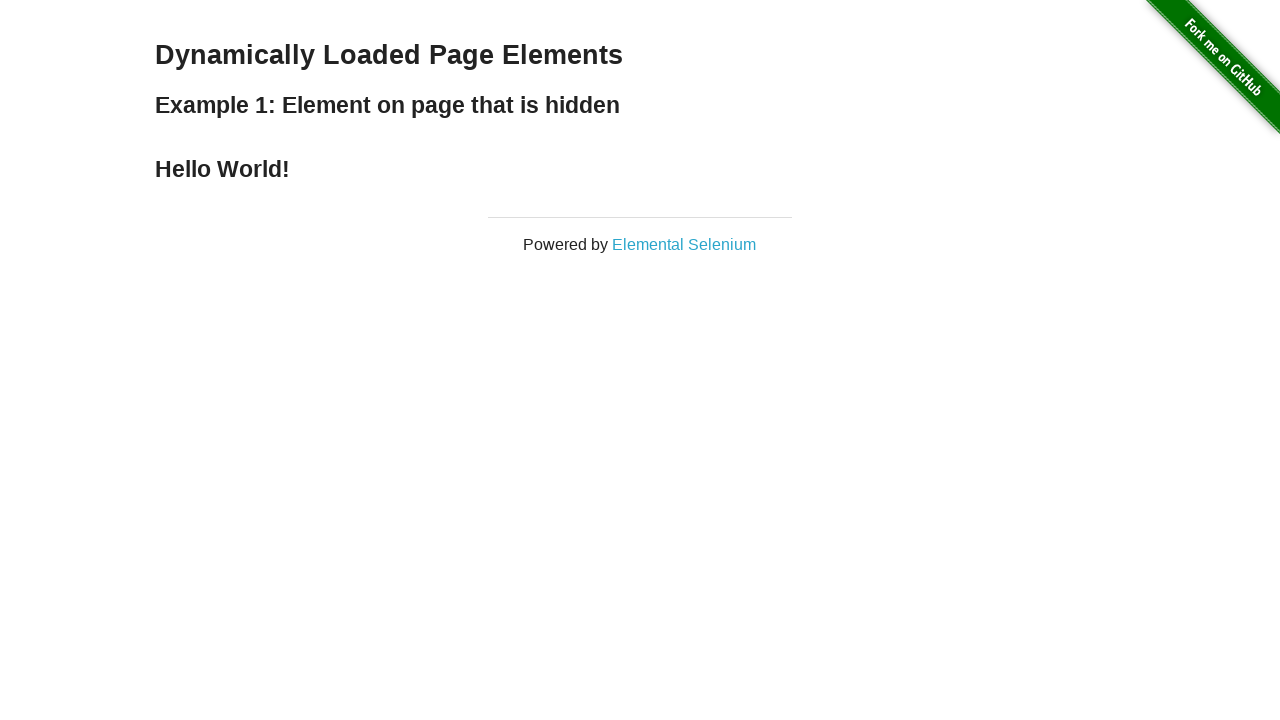

Verified finish element with Hello World! is visible
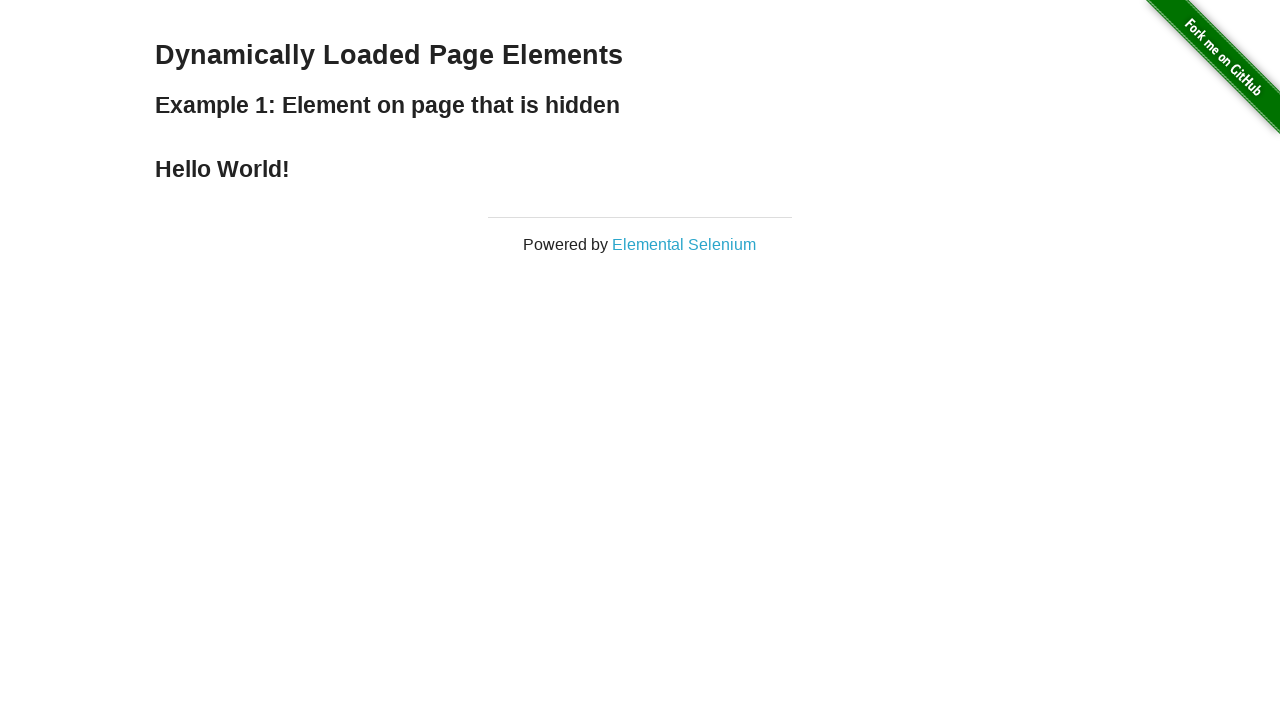

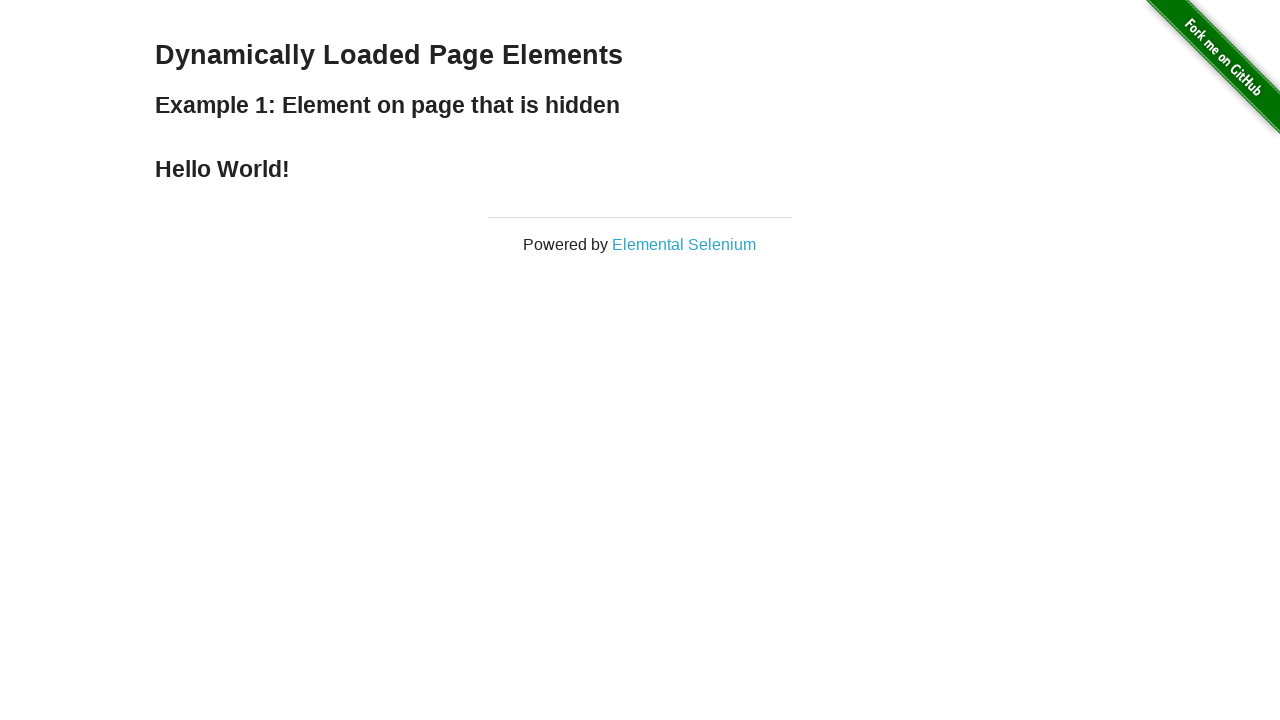